Tests right-clicking to open context menu, hovering over Quit option, and clicking it

Starting URL: http://swisnl.github.io/jQuery-contextMenu/demo.html

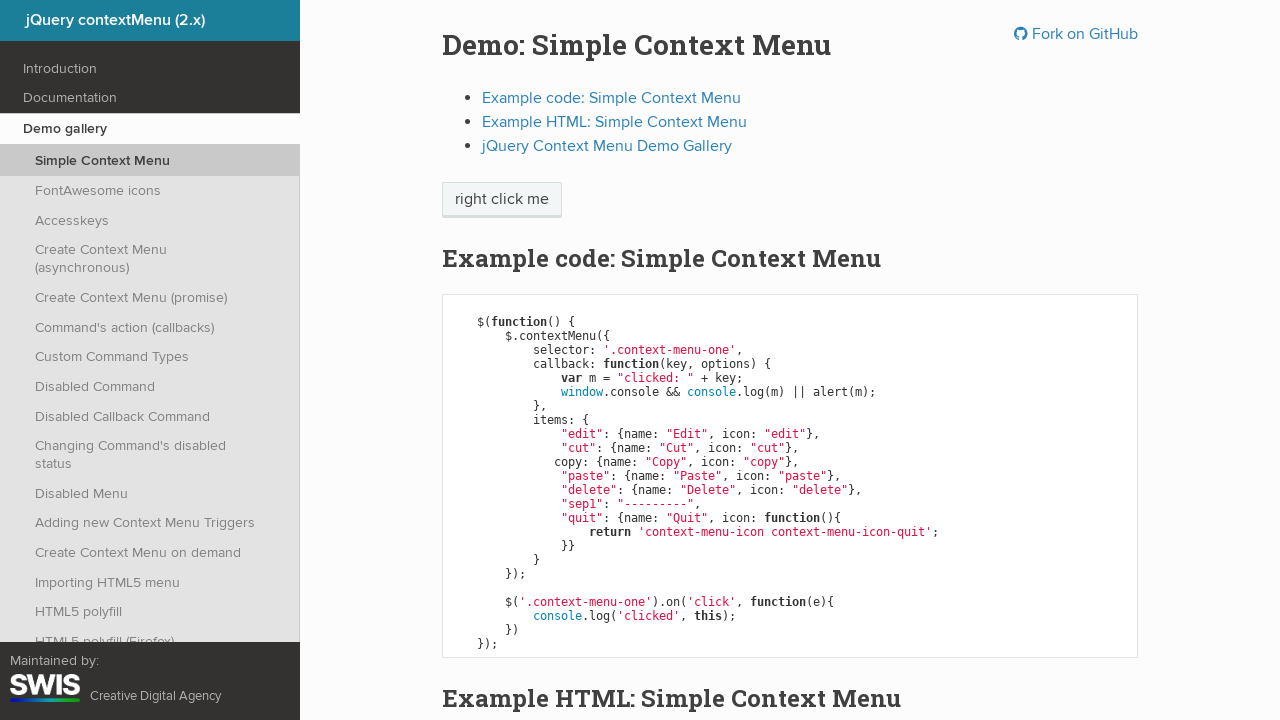

Set up dialog handler to accept alerts
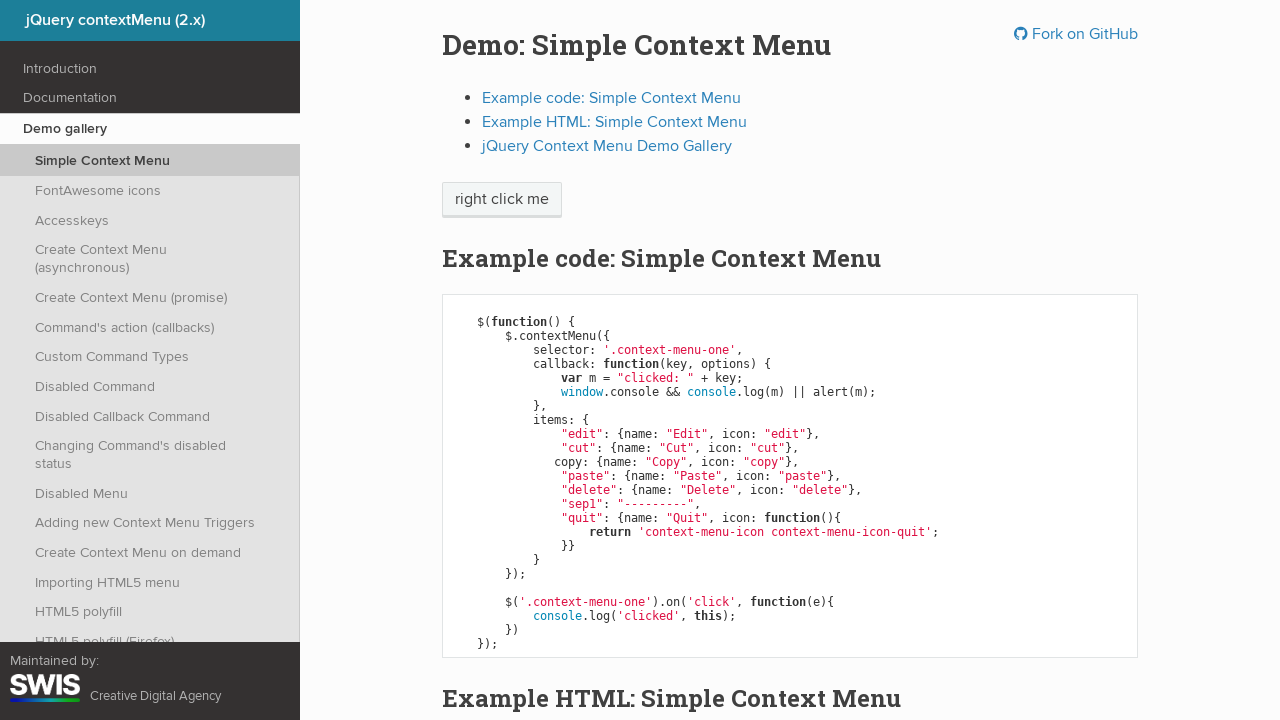

Right-clicked on 'right click me' element to open context menu at (502, 200) on span.context-menu-one:text('right click me')
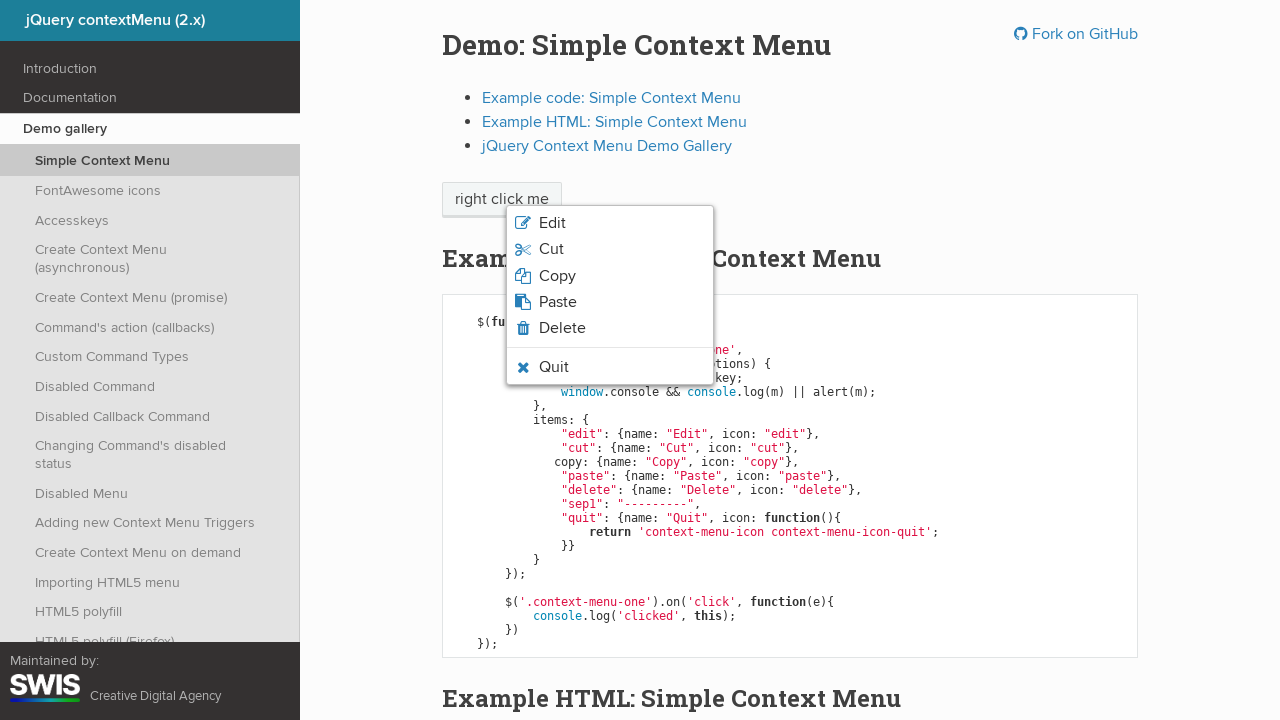

Hovered over Quit option in context menu at (554, 367) on ul.context-menu-list span:text('Quit')
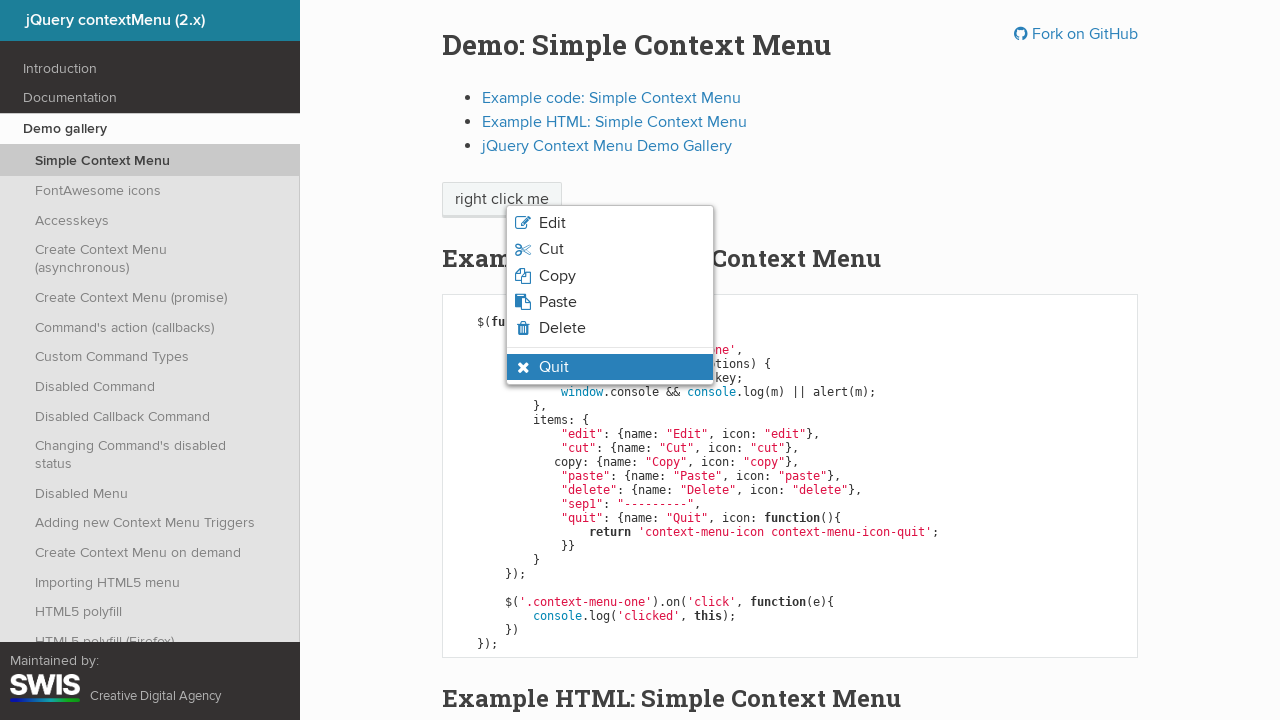

Verified Quit option is visible and hovered
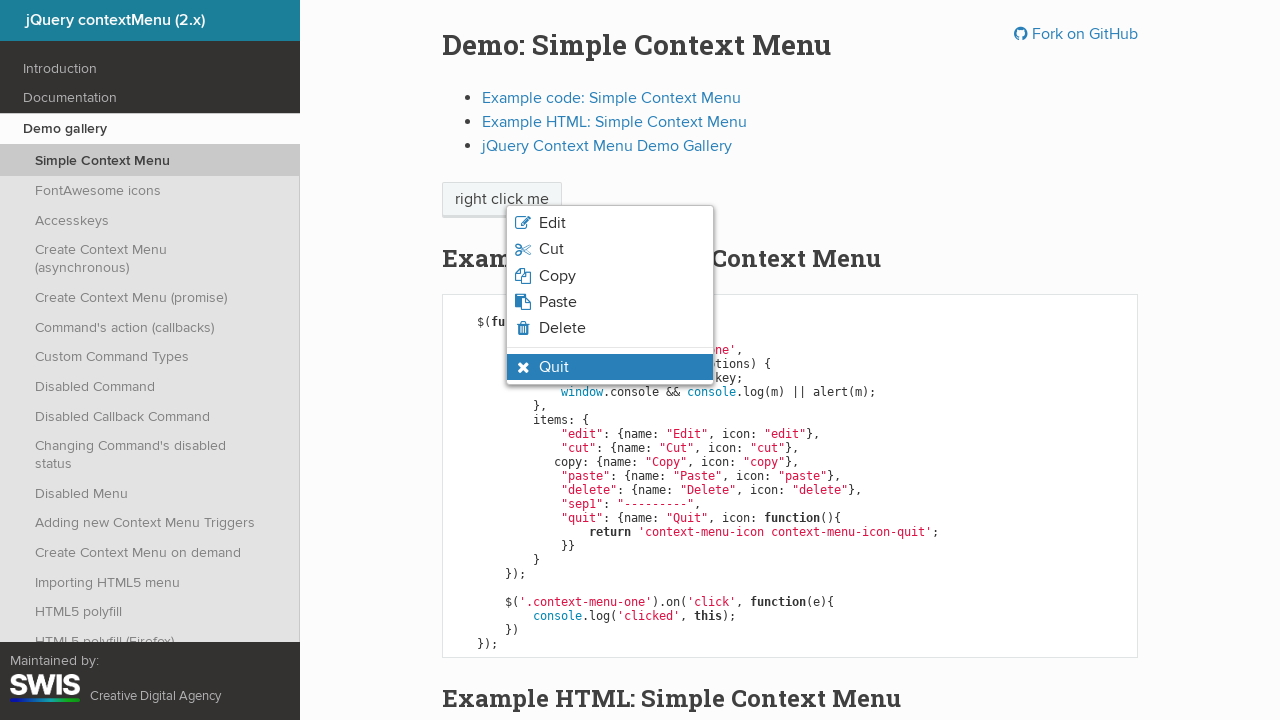

Clicked Quit option to close context menu at (554, 367) on ul.context-menu-list span:text('Quit')
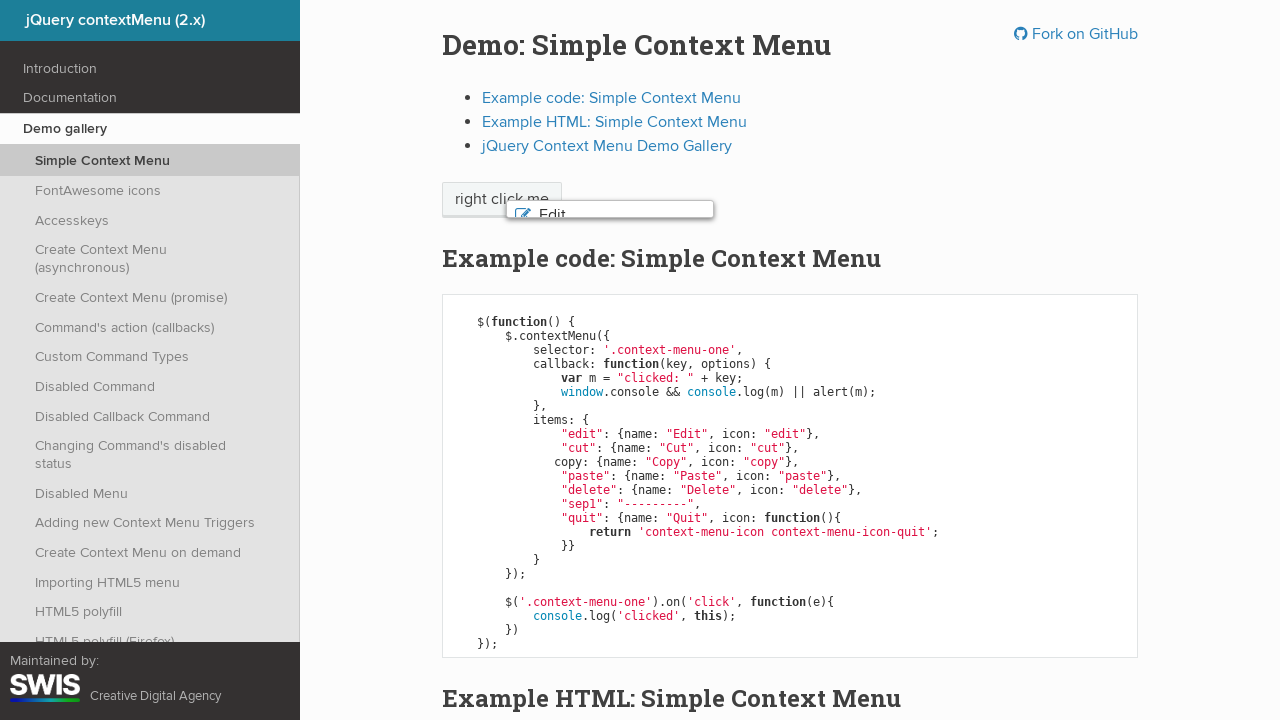

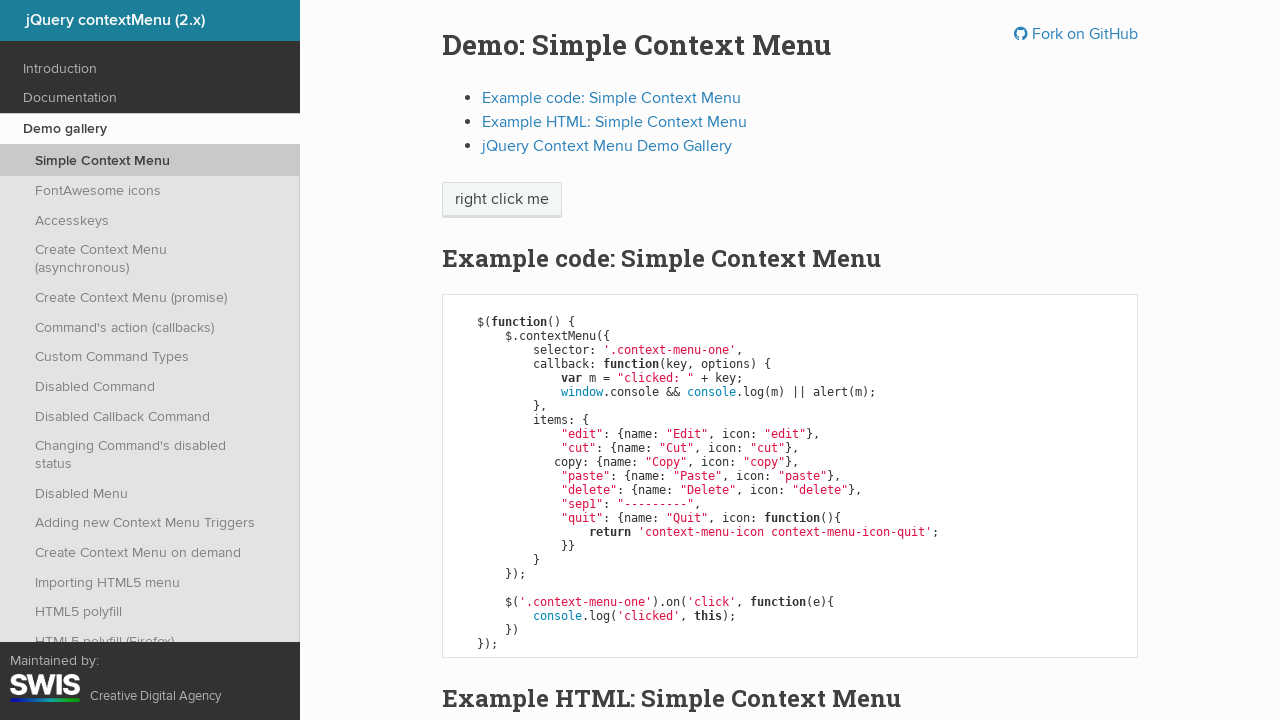